Navigates to an IPL cricket match page and waits for the ball-by-ball commentary section to load, verifying that commentary elements are present on the page.

Starting URL: https://www.iplt20.com/match/2024/1439

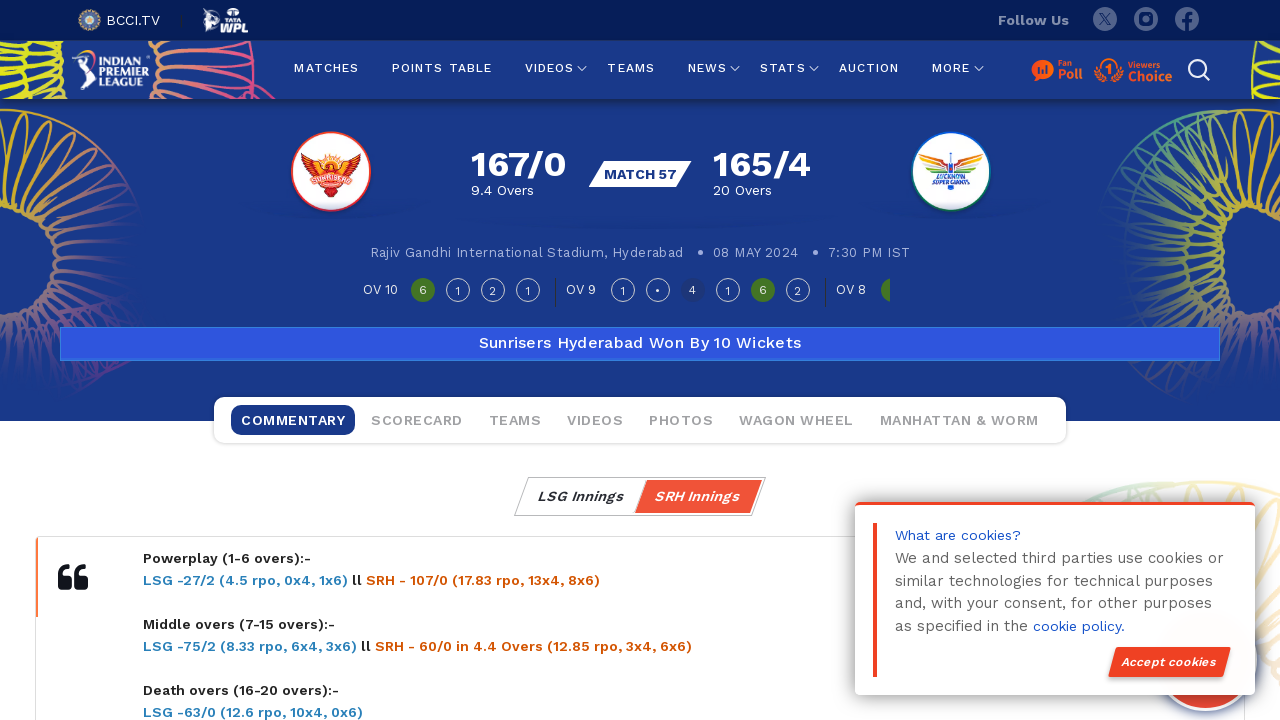

Navigated to IPL match page 2024/1439
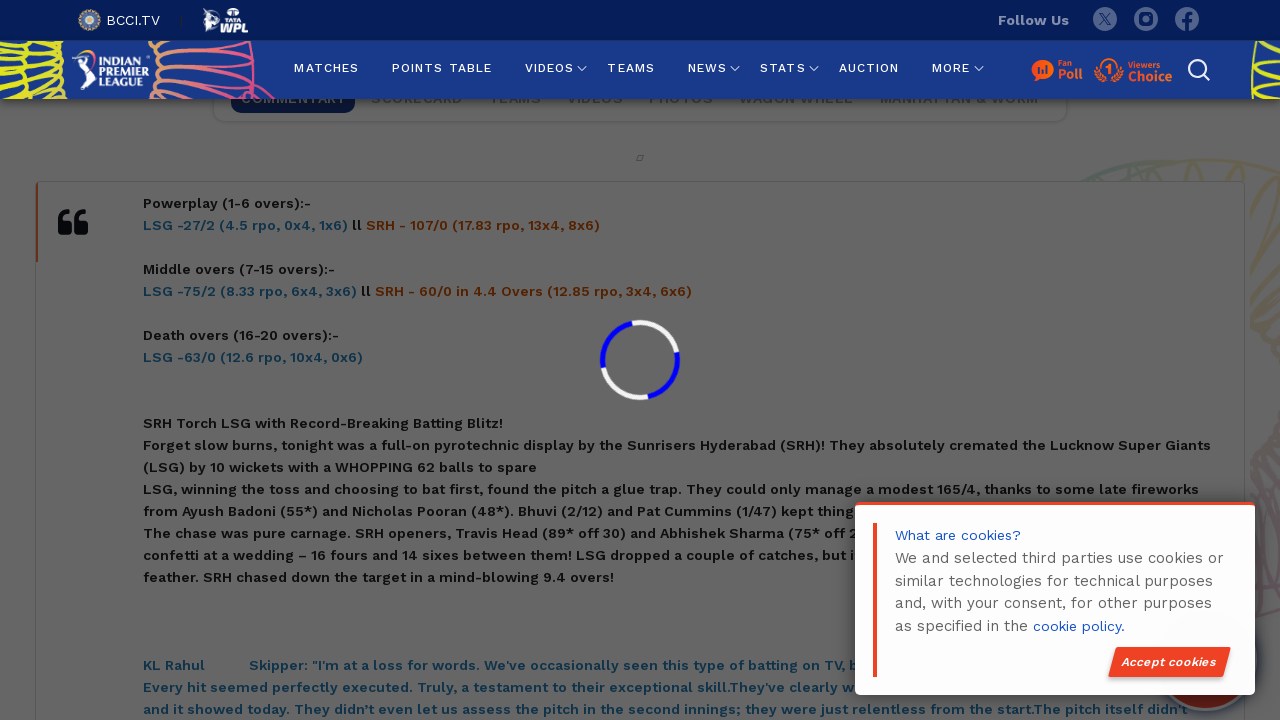

Ball-by-ball commentary selector loaded
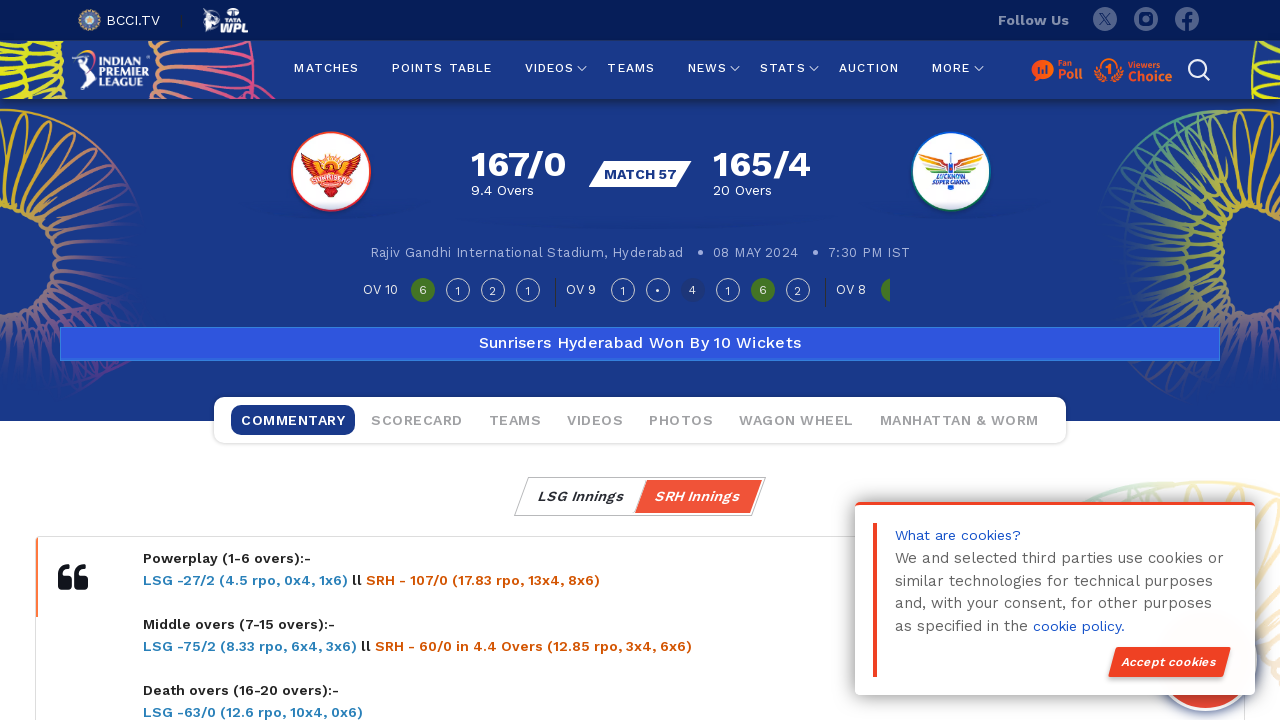

Commentary start text elements are present
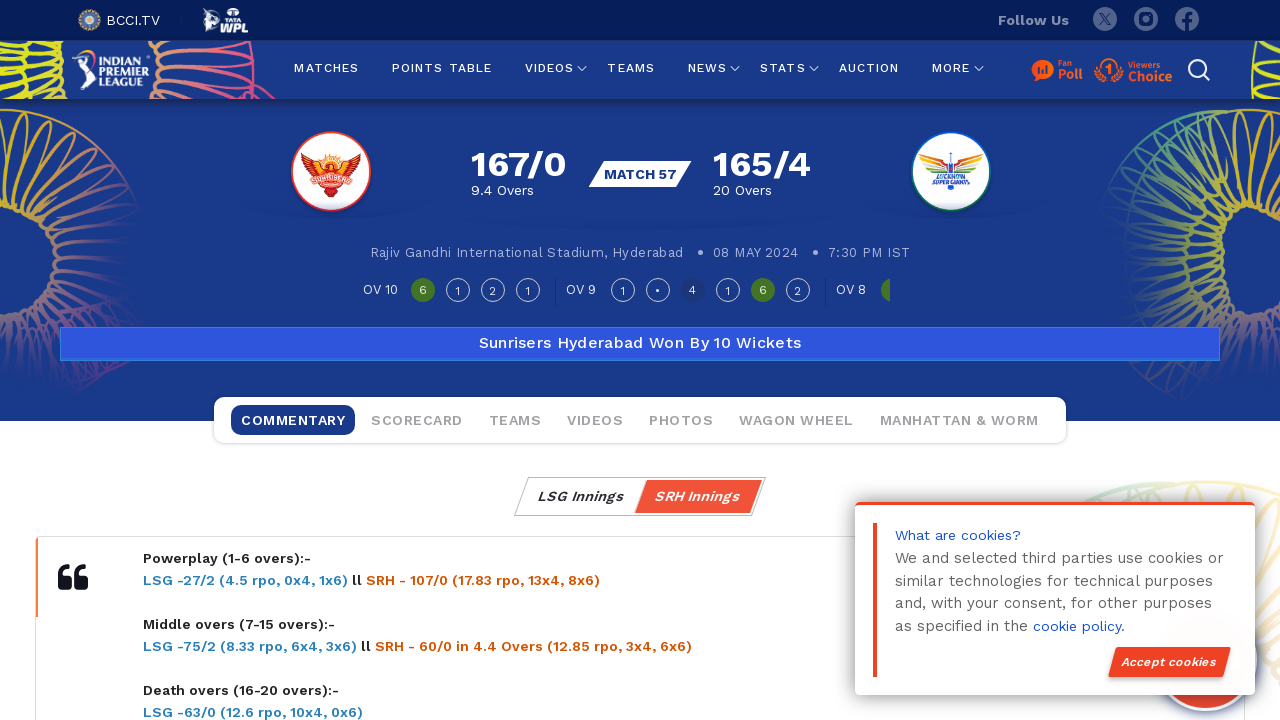

Commentary text elements are present
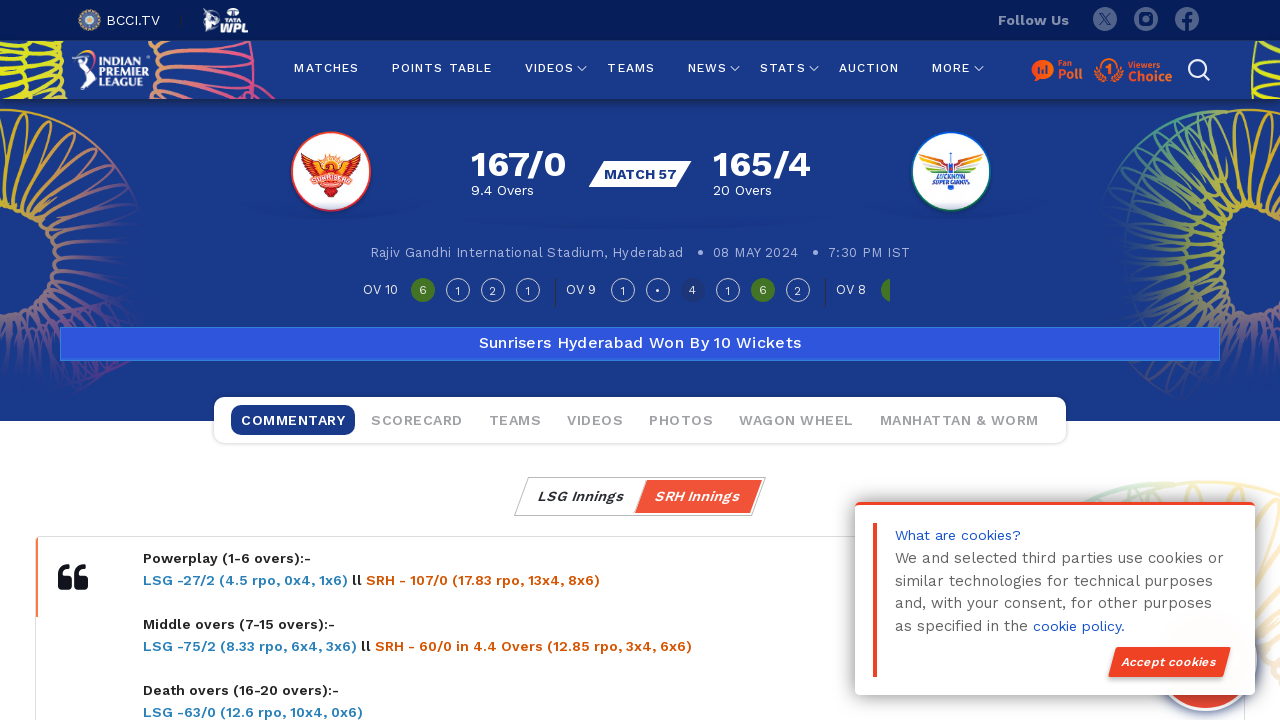

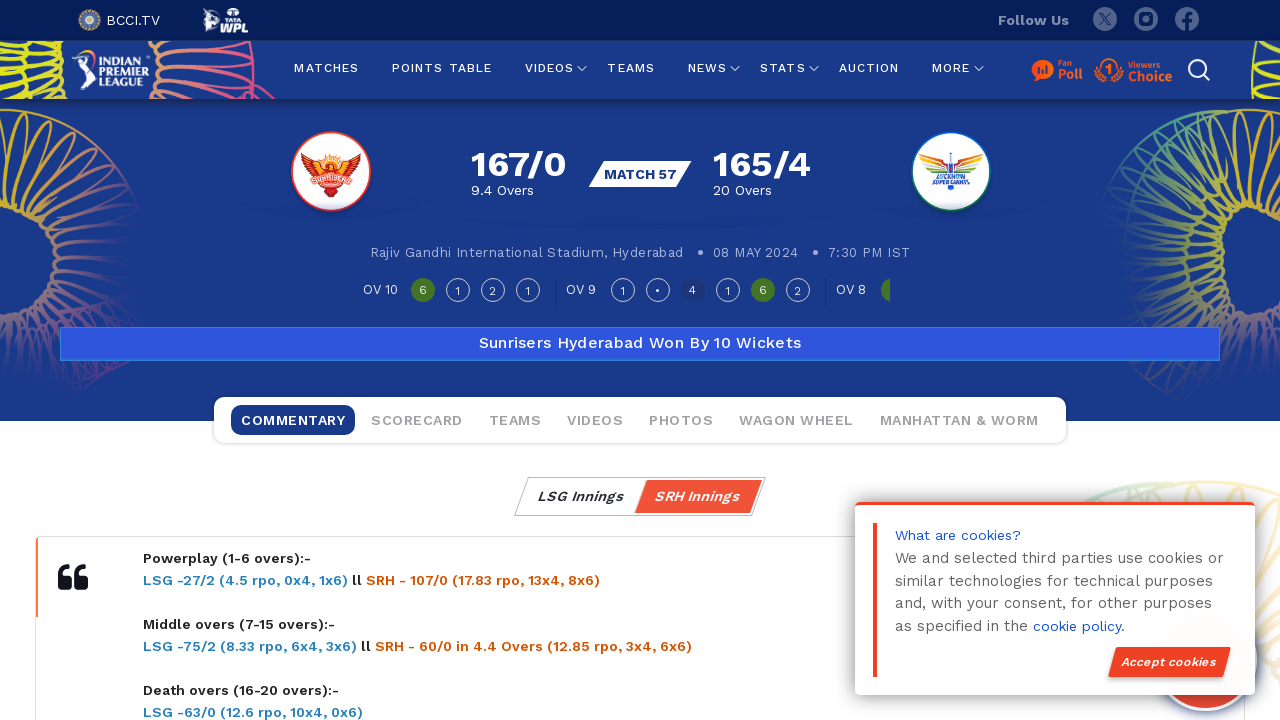